Tests different scrolling behaviors on the Selenium website including scrolling to bottom, top, and to a specific element

Starting URL: https://www.seleniumhq.org

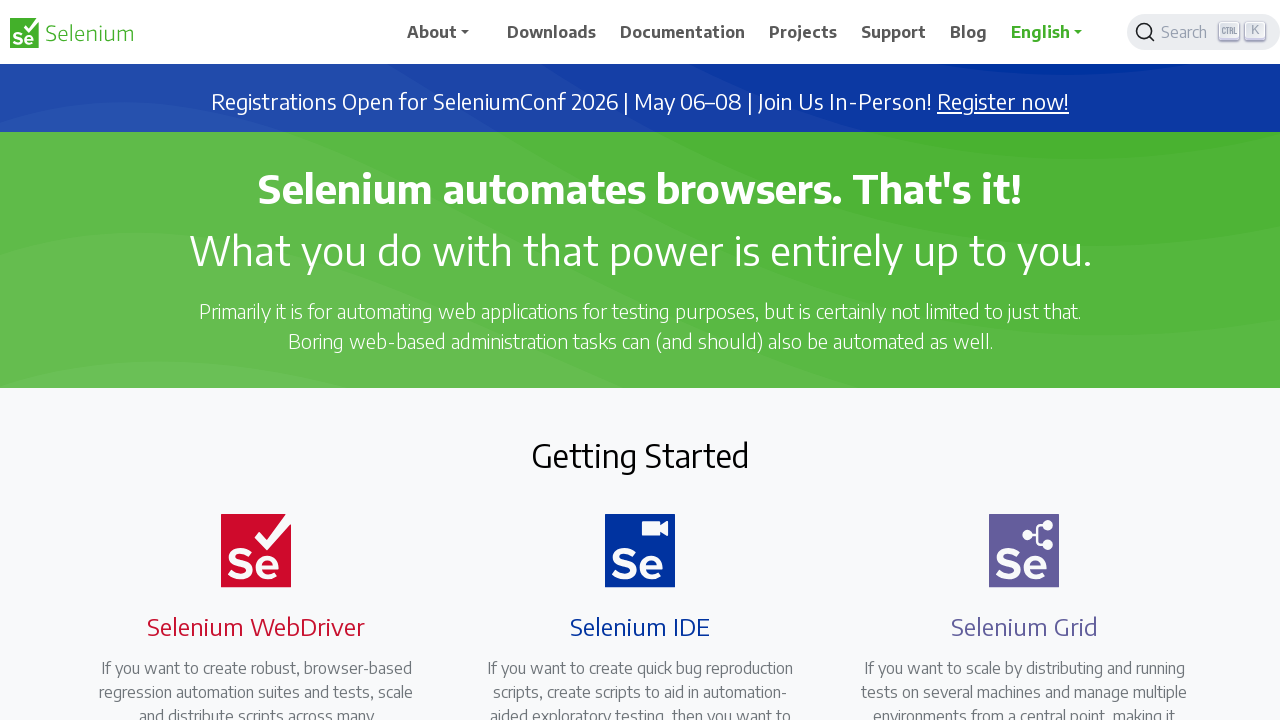

Scrolled to bottom of the page
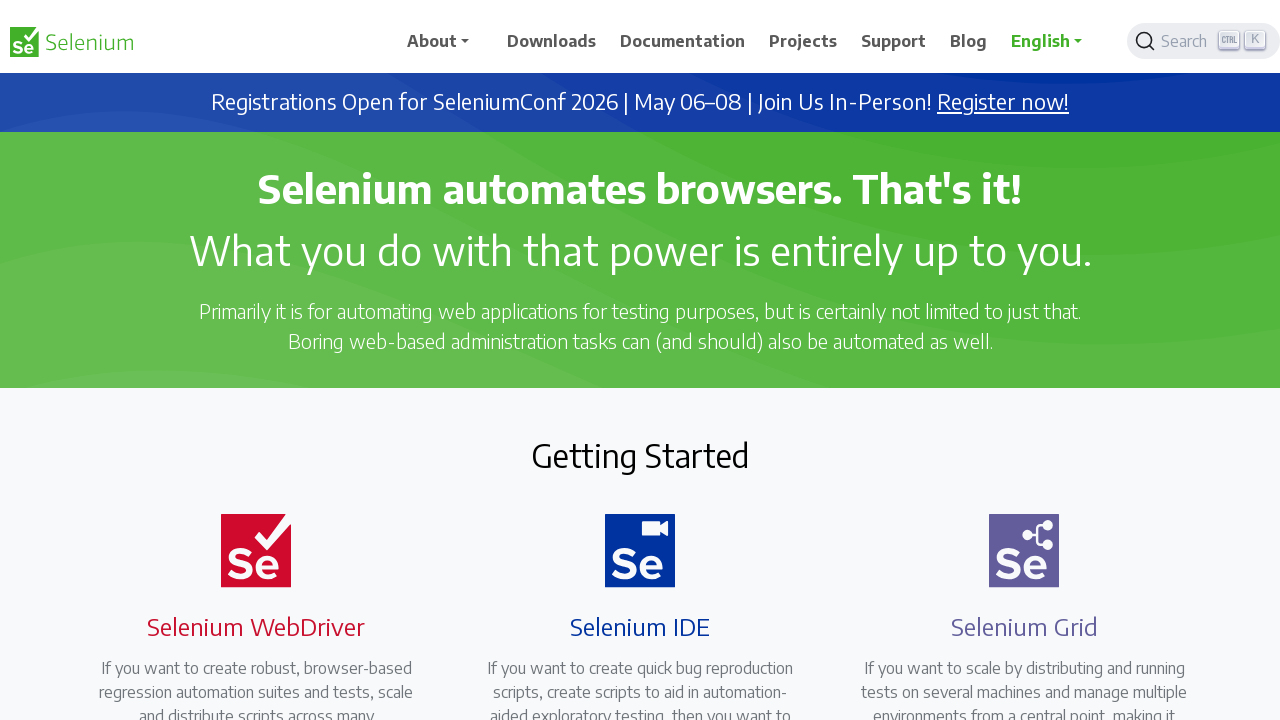

Waited 5 seconds after scrolling to bottom
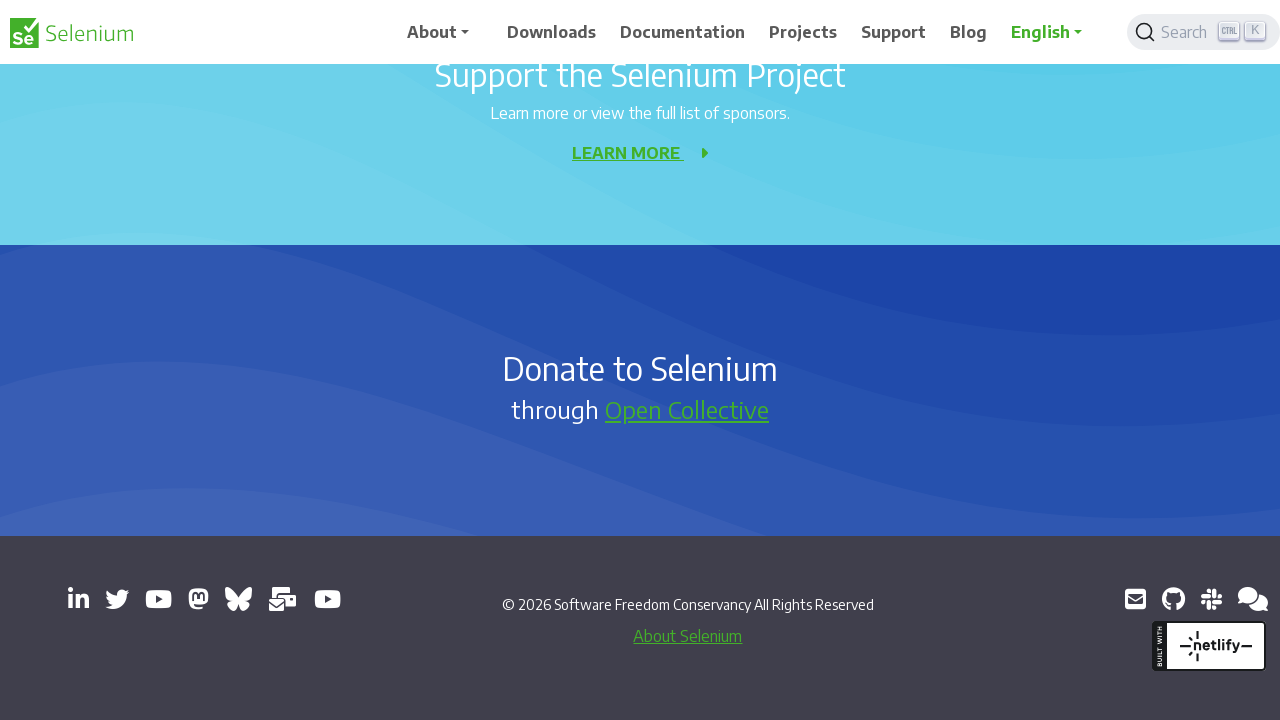

Scrolled back to top of the page
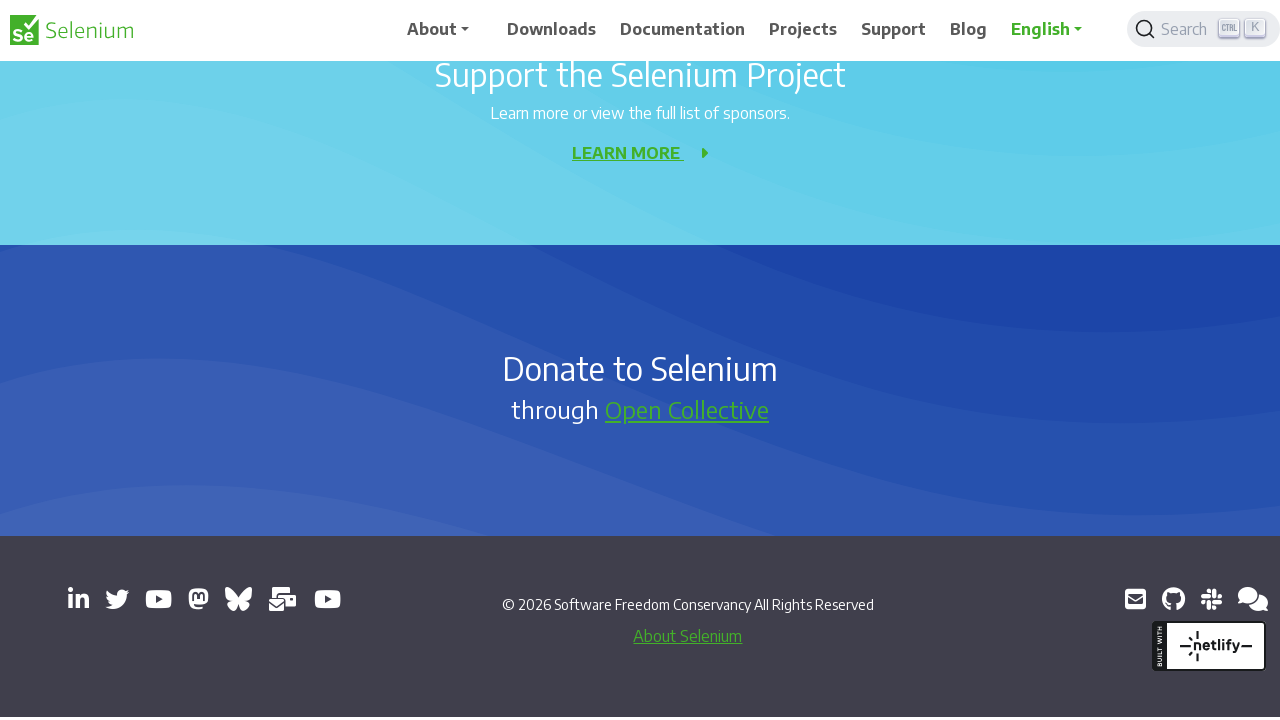

Waited 5 seconds after scrolling to top
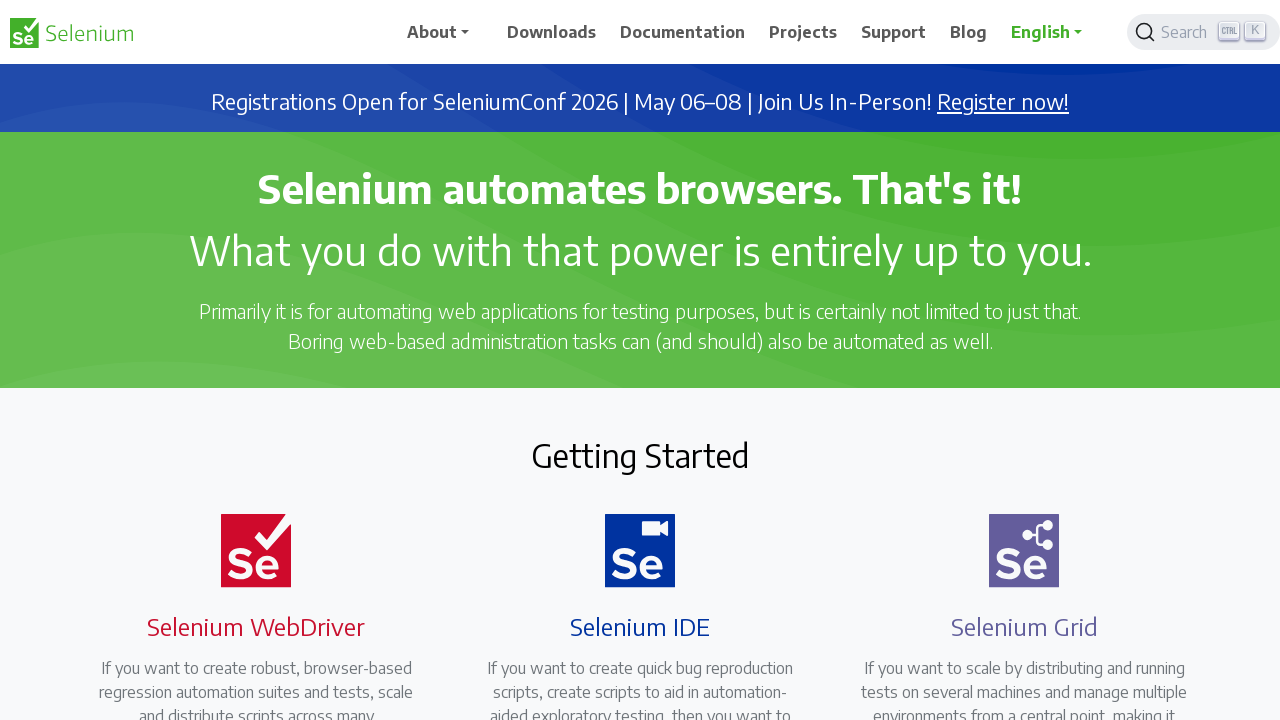

Located sponsor image element
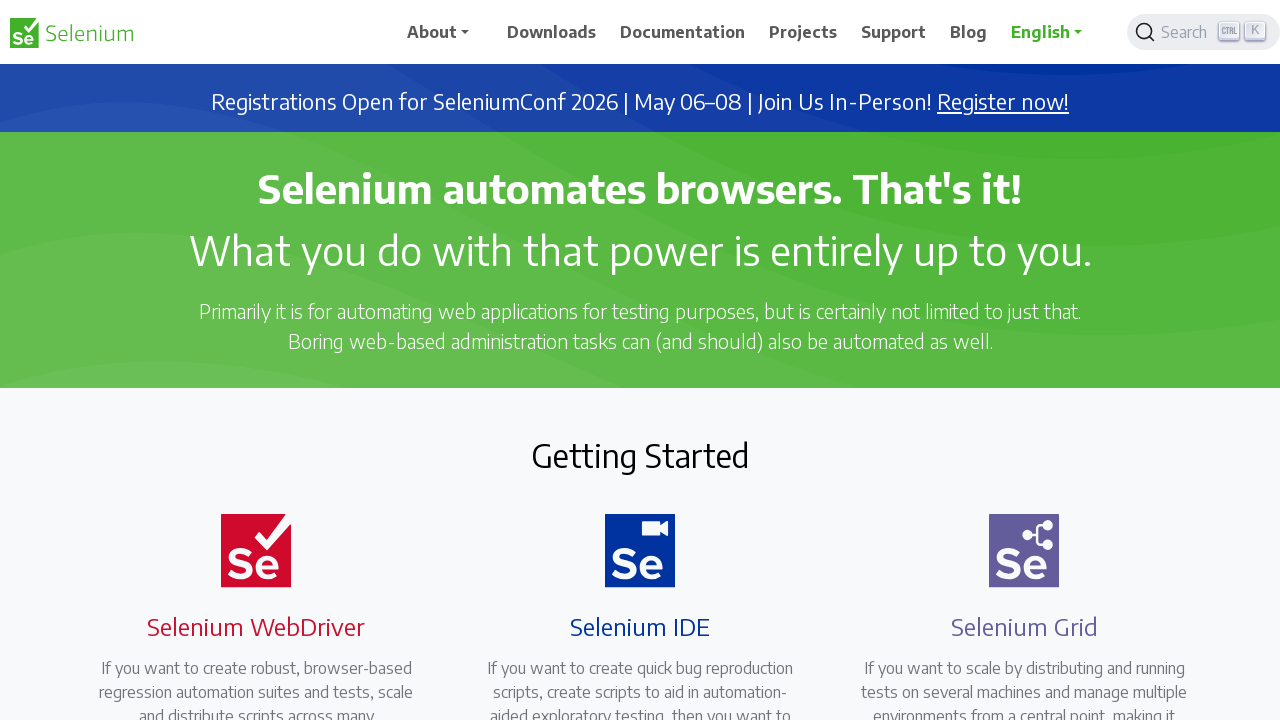

Scrolled to sponsor image element
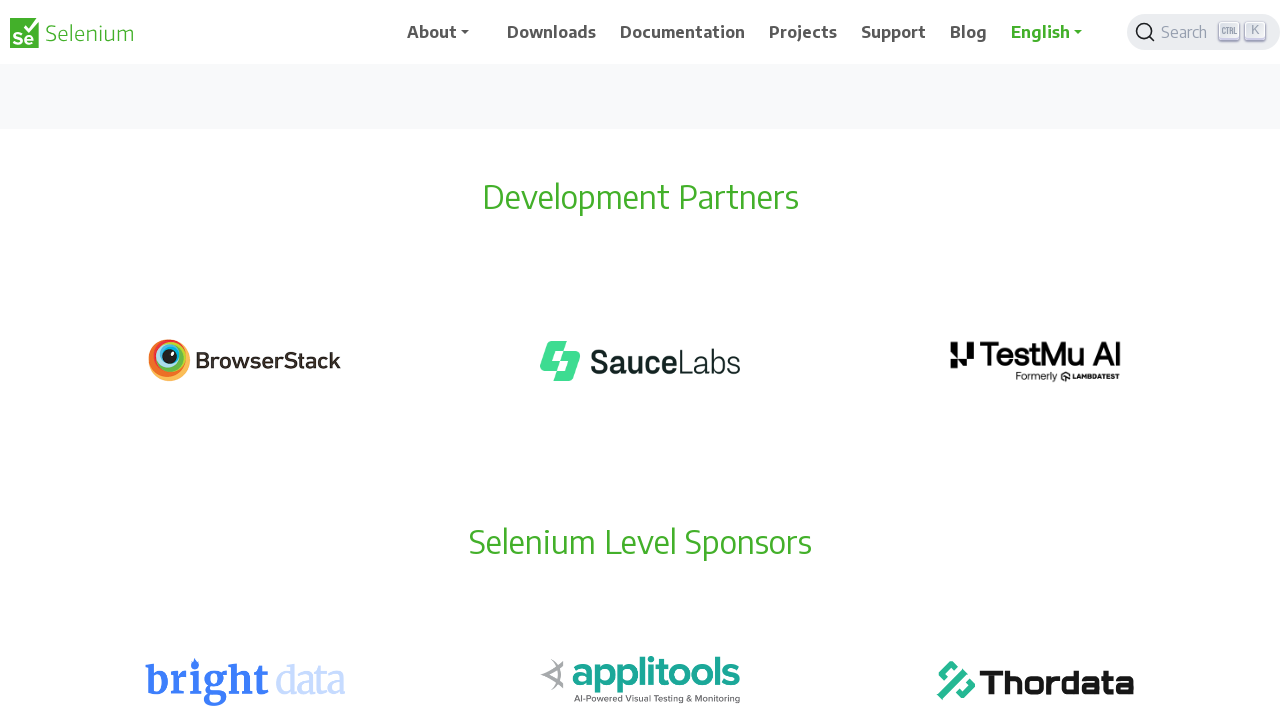

Waited 5 seconds after scrolling to sponsor image
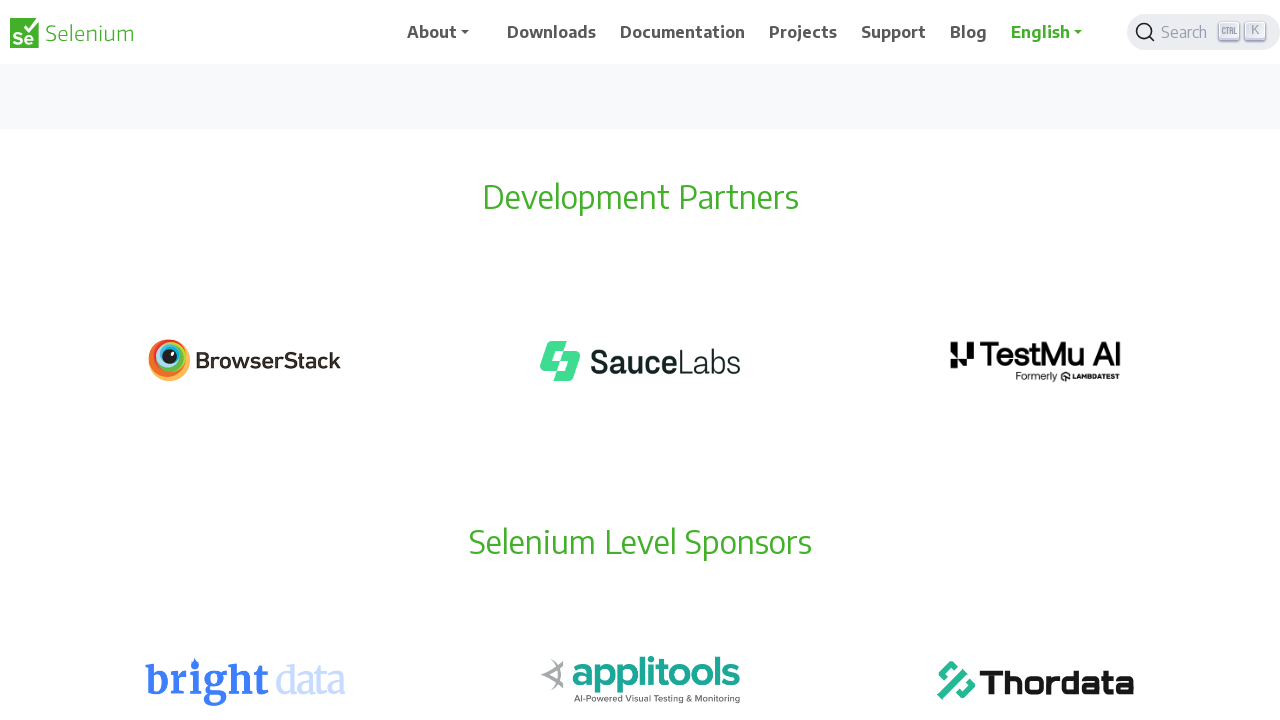

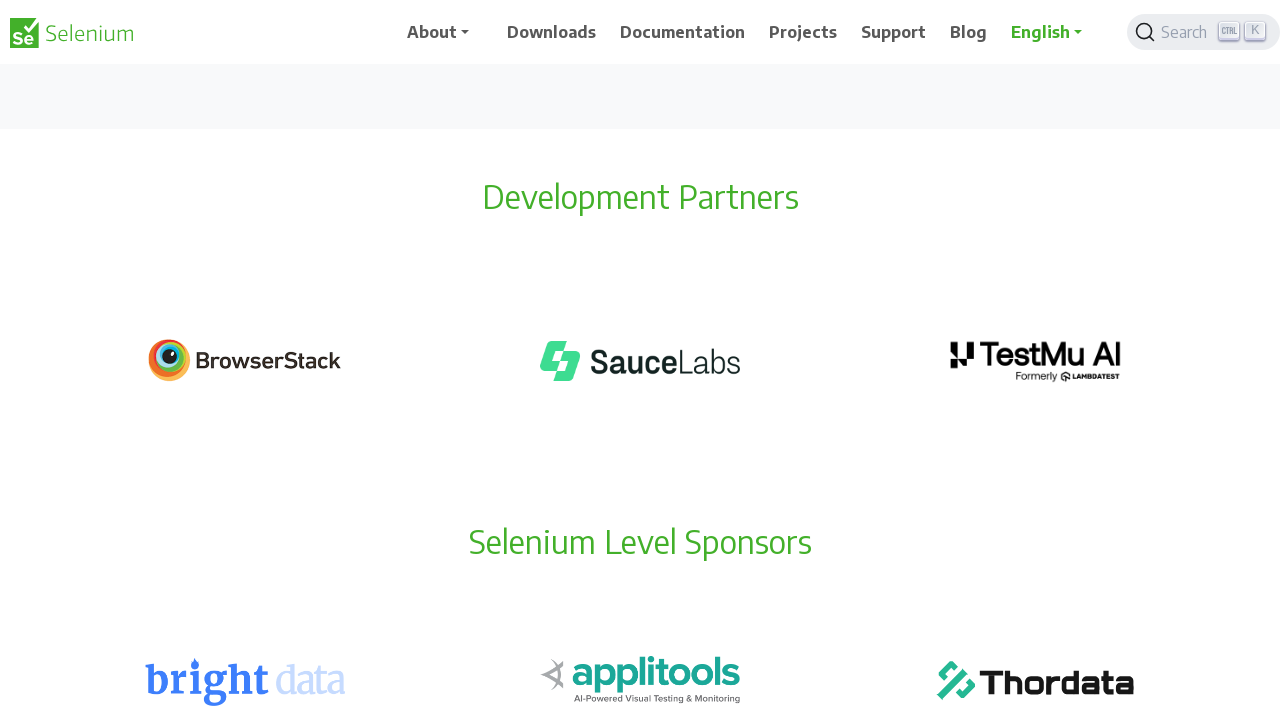